Tests dropdown functionality by clicking a dropdown button, waiting for menu items to appear, and clicking on the Flipkart link option.

Starting URL: https://omayo.blogspot.com/

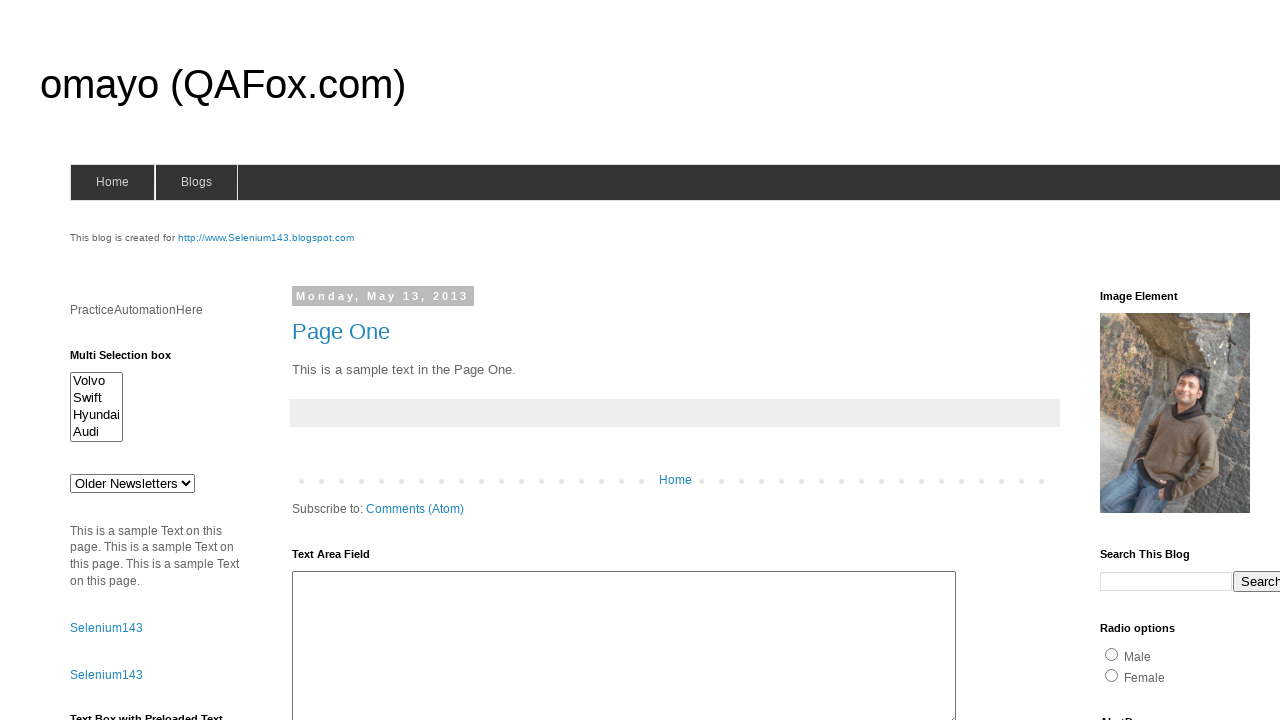

Clicked the Dropdown button at (1227, 360) on xpath=//button[text()='Dropdown']
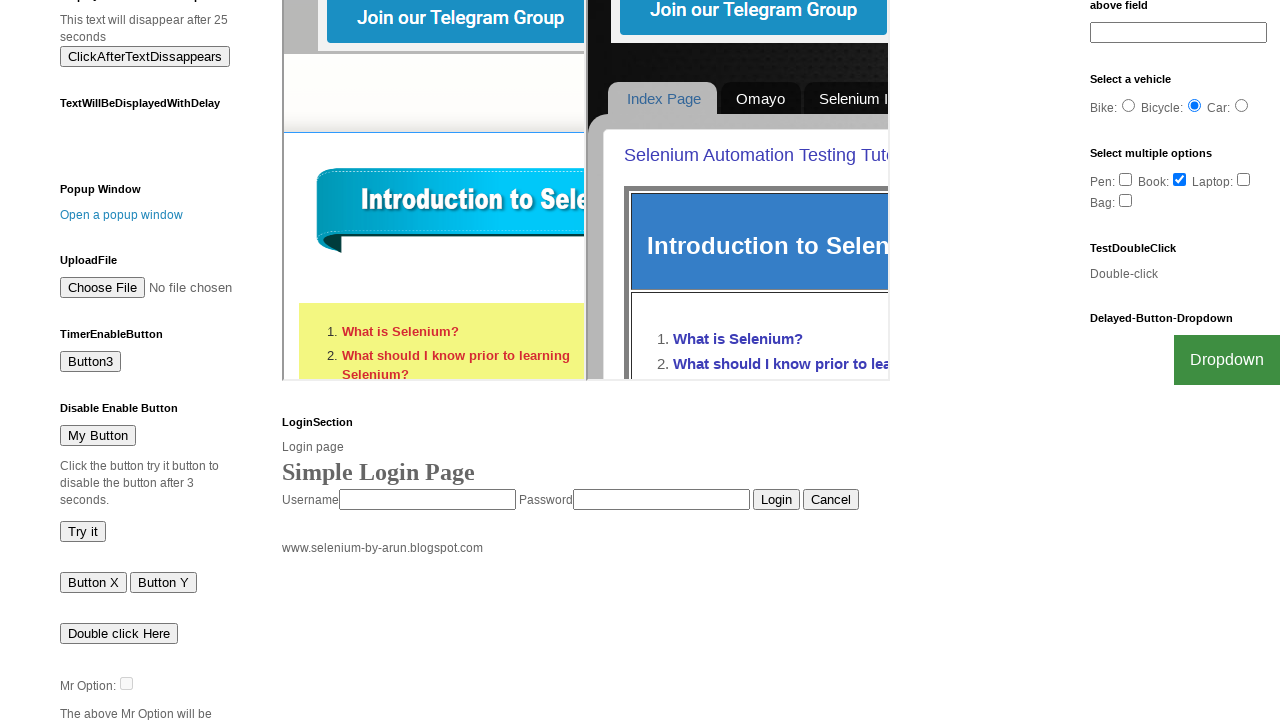

Waited for Flipkart link to become visible in dropdown menu
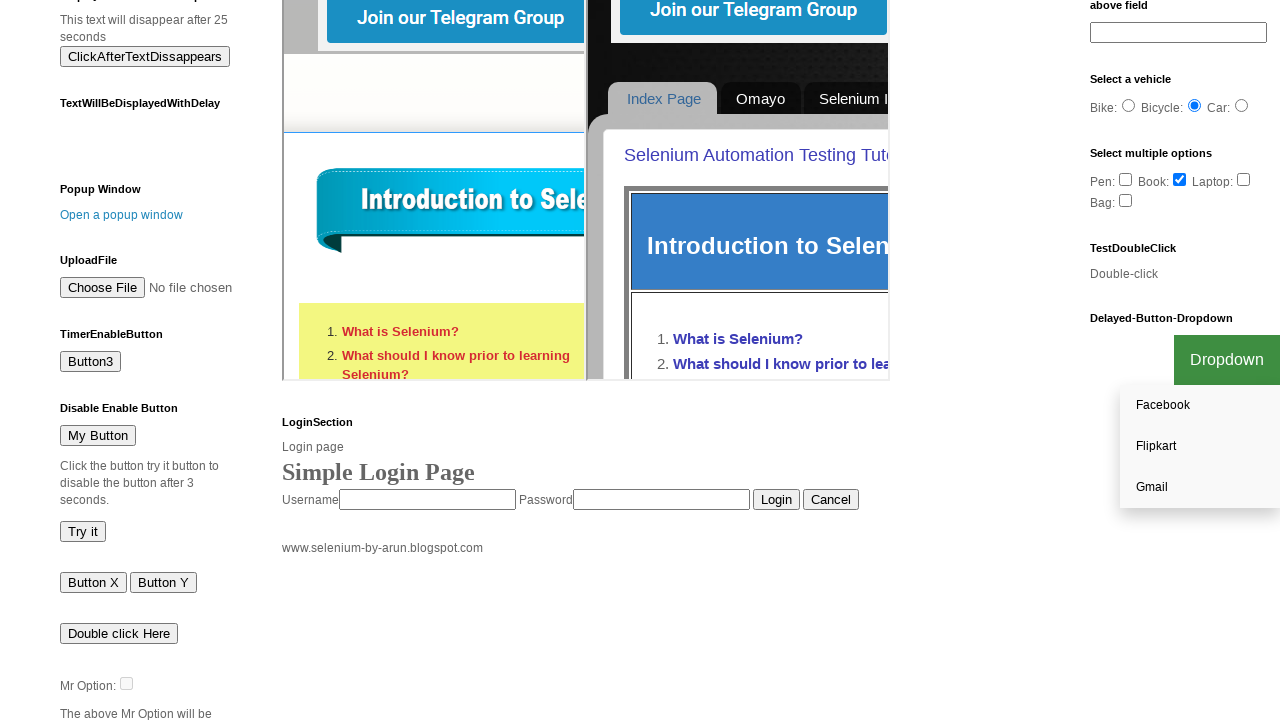

Clicked the Flipkart link option at (1200, 447) on a:text('Flipkart')
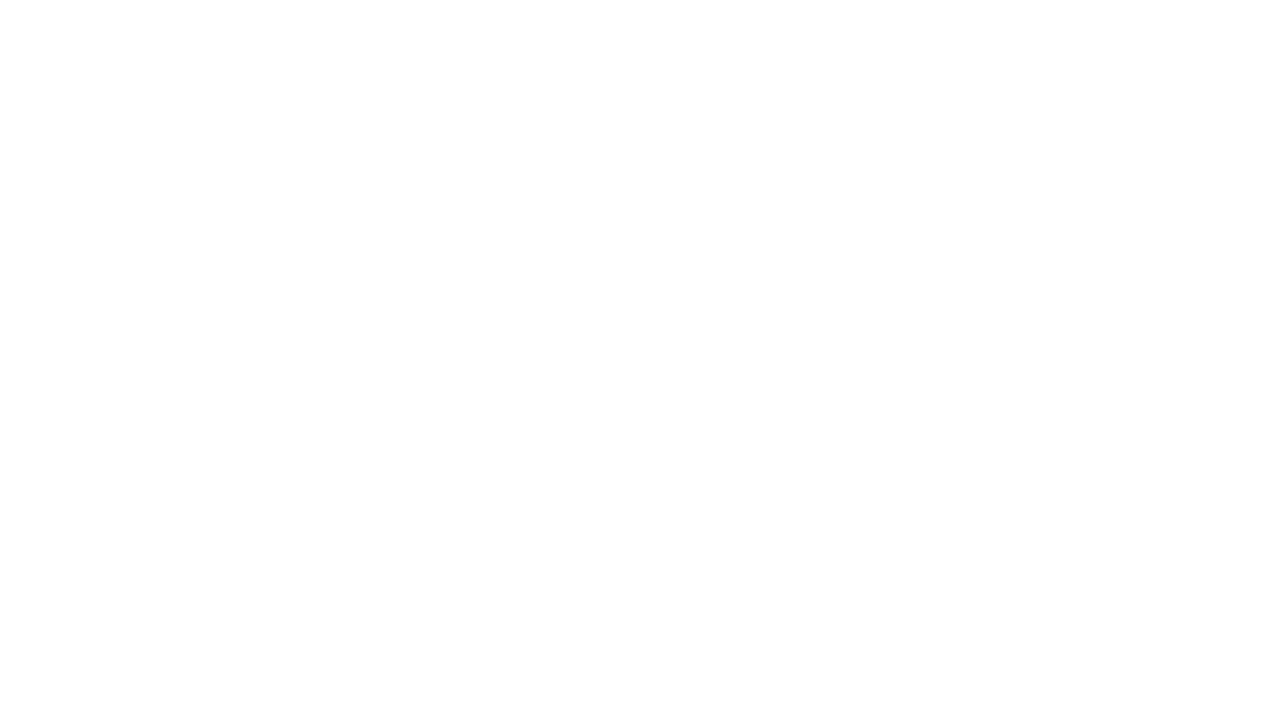

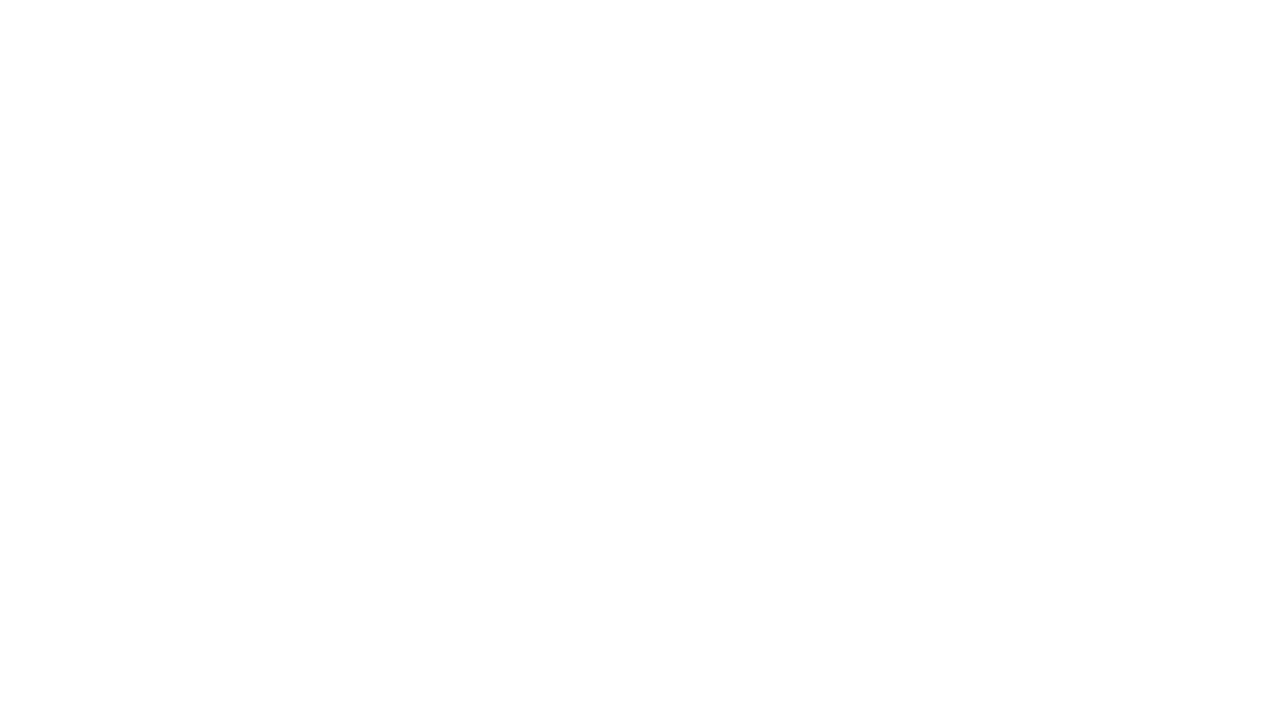